Tests selecting multiple checkboxes by clicking on all unchecked checkboxes

Starting URL: https://bonigarcia.dev/selenium-webdriver-java/web-form.html

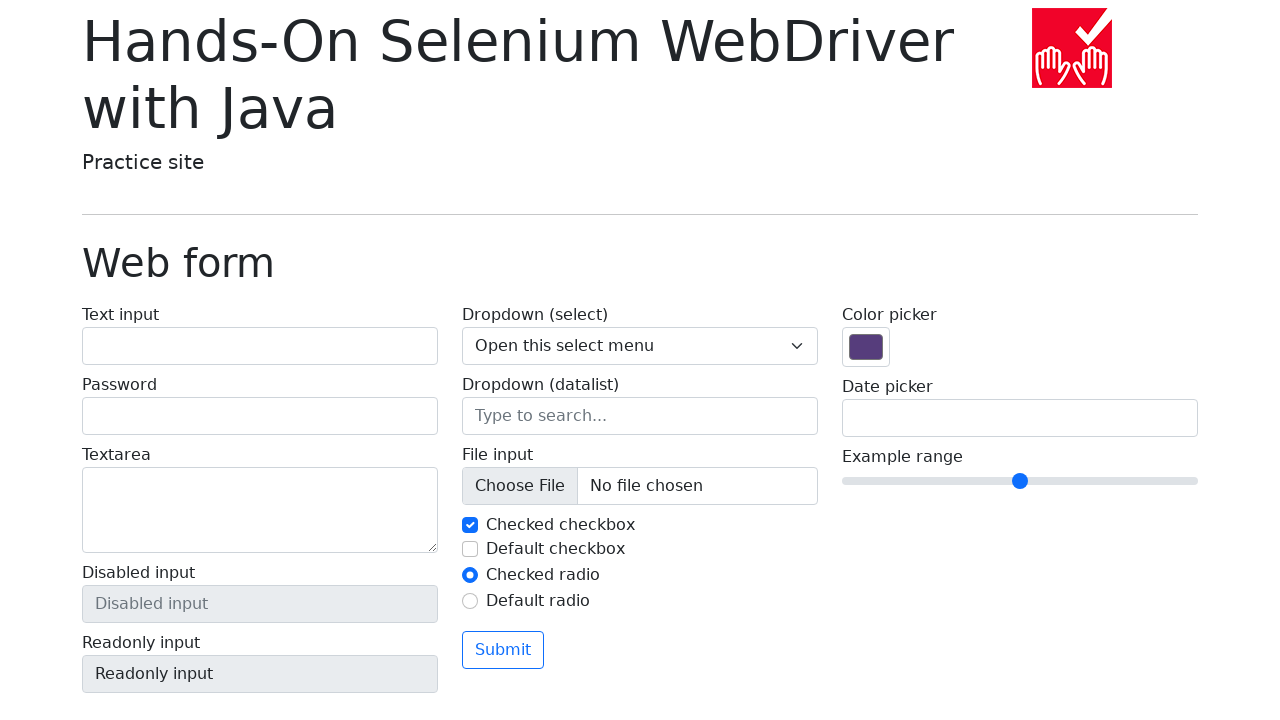

Located all checkboxes with name 'my-check'
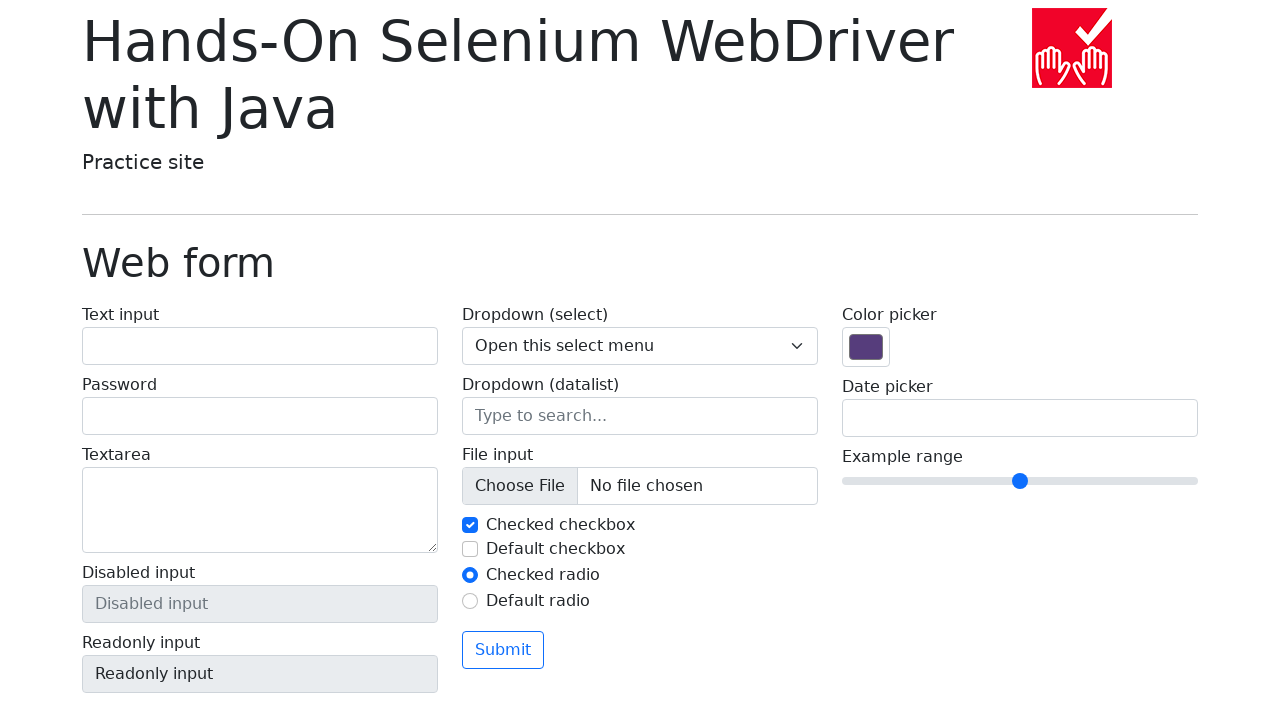

Clicked unchecked checkbox at index 1 at (470, 549) on [name='my-check'] >> nth=1
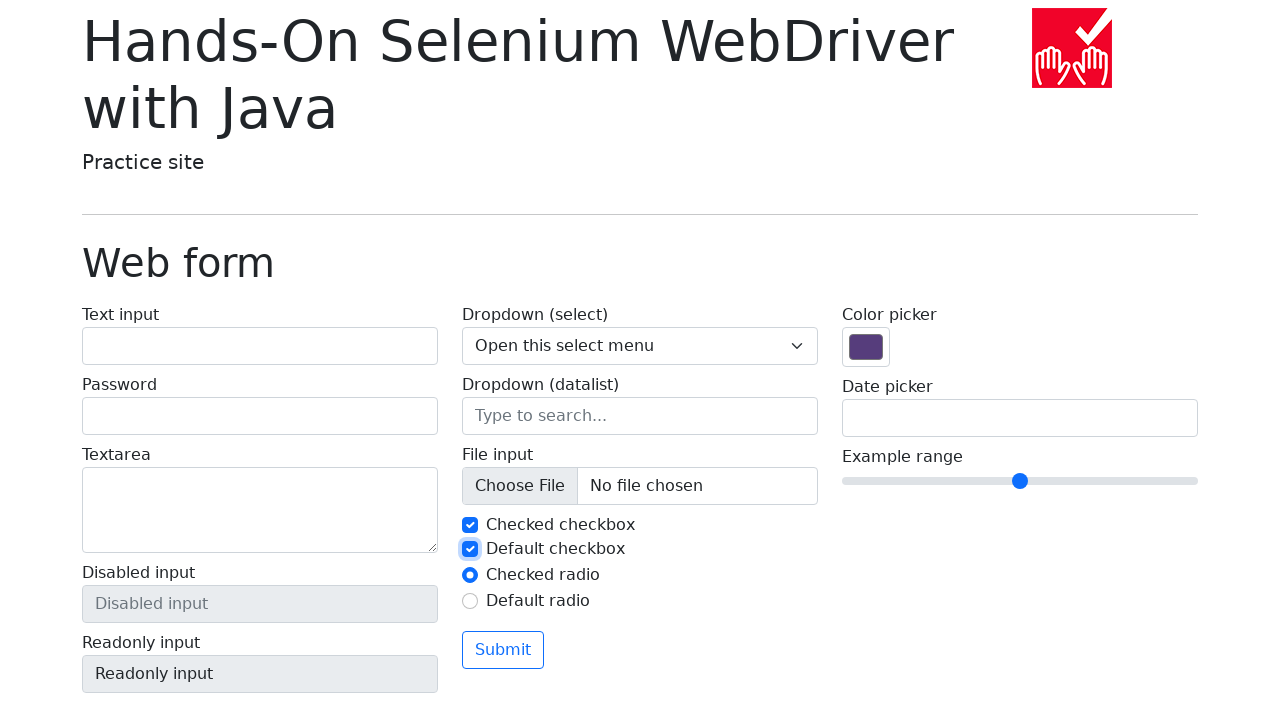

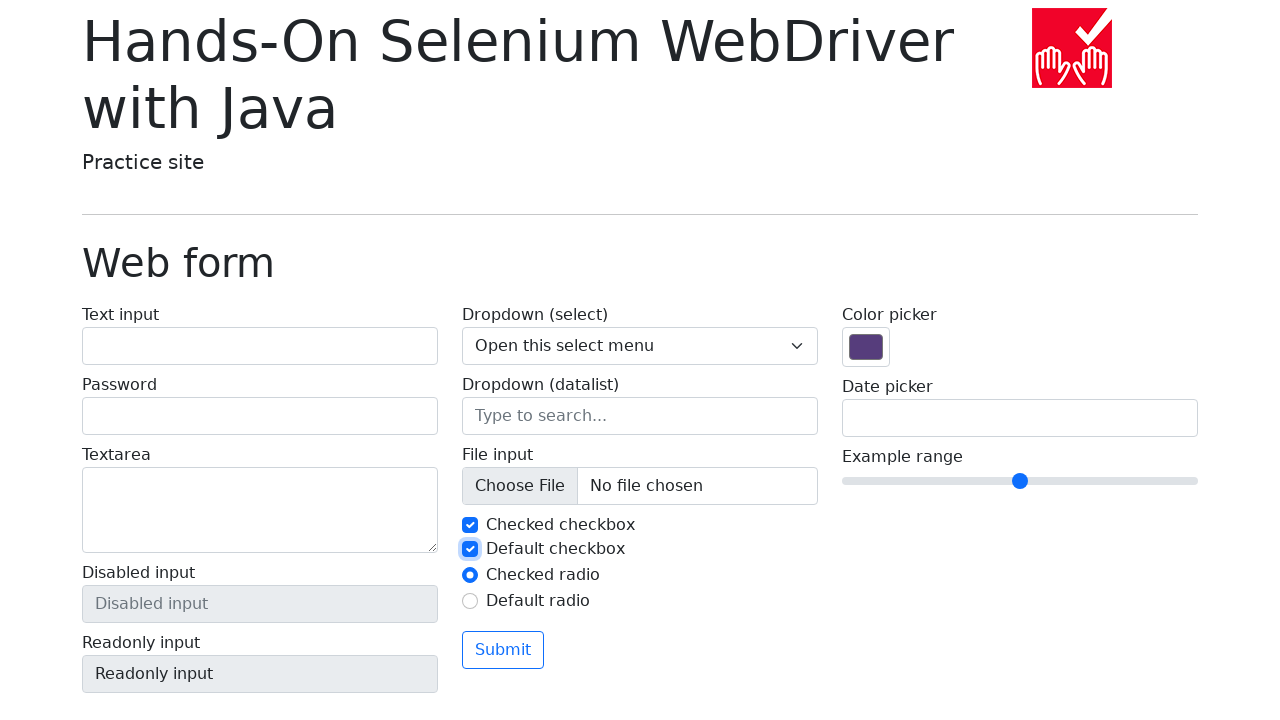